Tests JQuery UI custom dropdowns by selecting various options from number, speed, and title dropdowns and verifying the selections are displayed correctly.

Starting URL: https://jqueryui.com/resources/demos/selectmenu/default.html

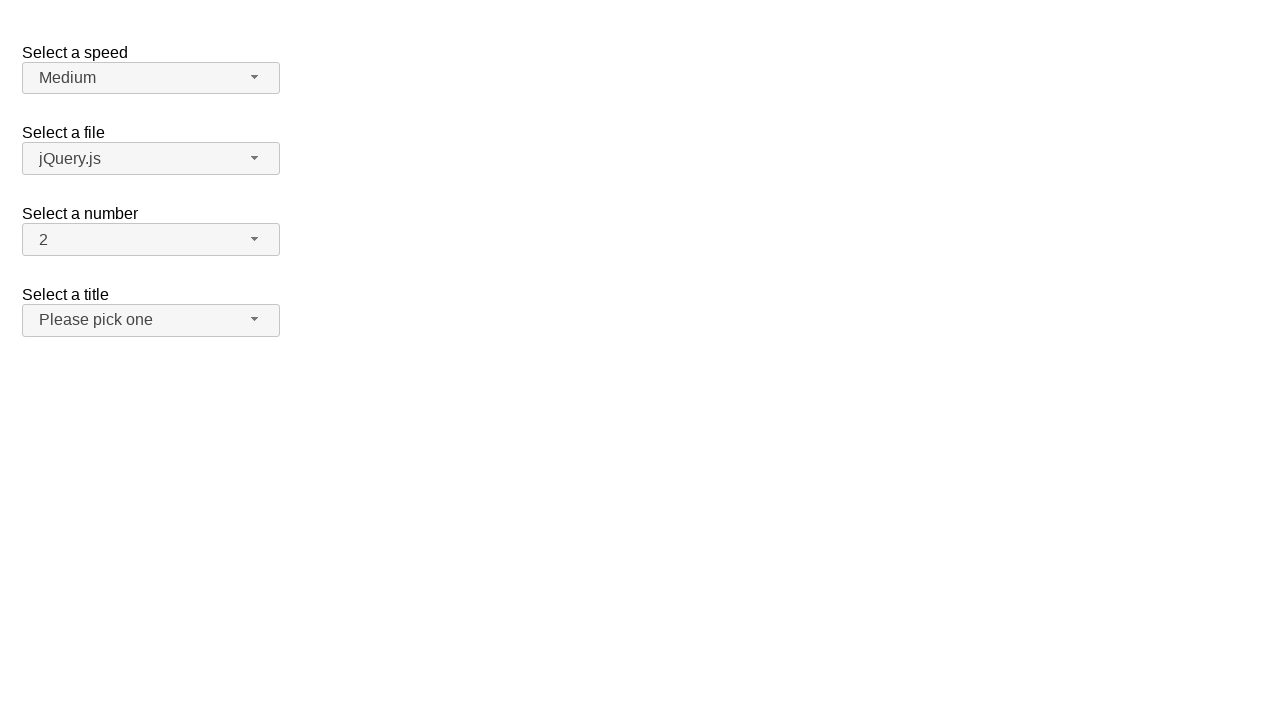

Clicked number dropdown button at (151, 240) on span#number-button
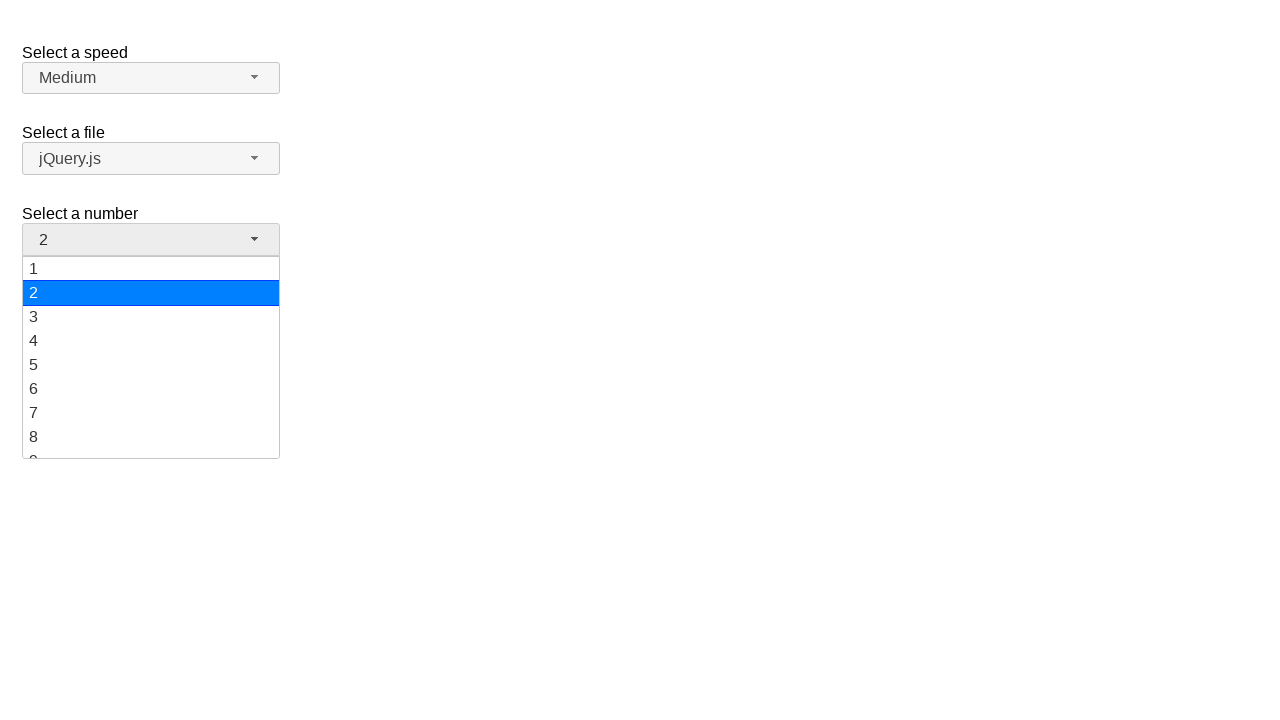

Number dropdown menu appeared
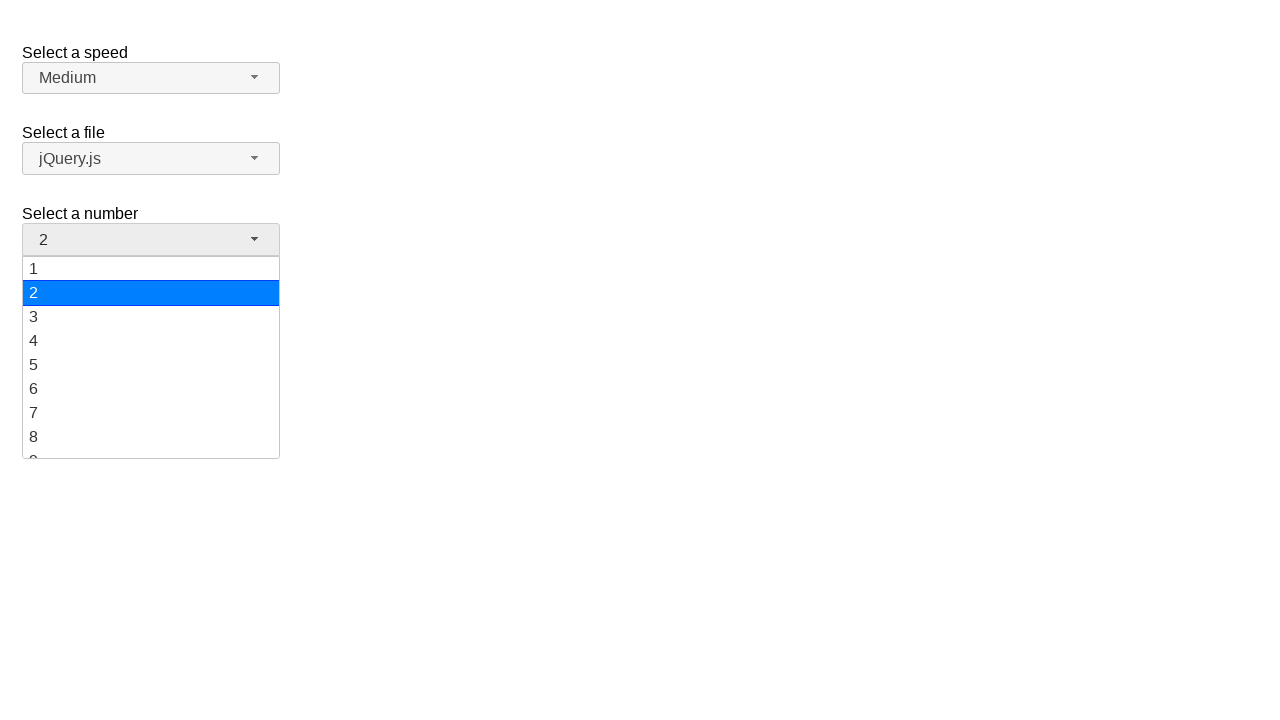

Selected '7' from number dropdown at (151, 413) on ul#number-menu div:has-text('7')
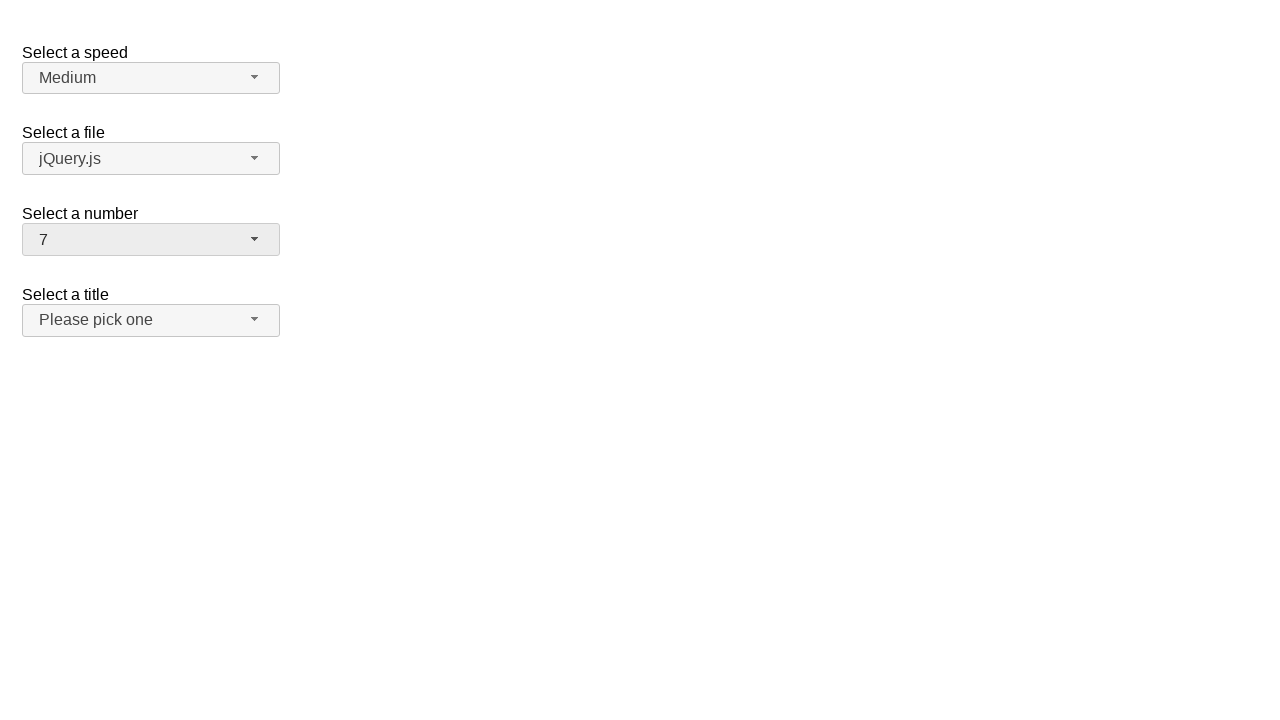

Waited 1000ms for selection to register
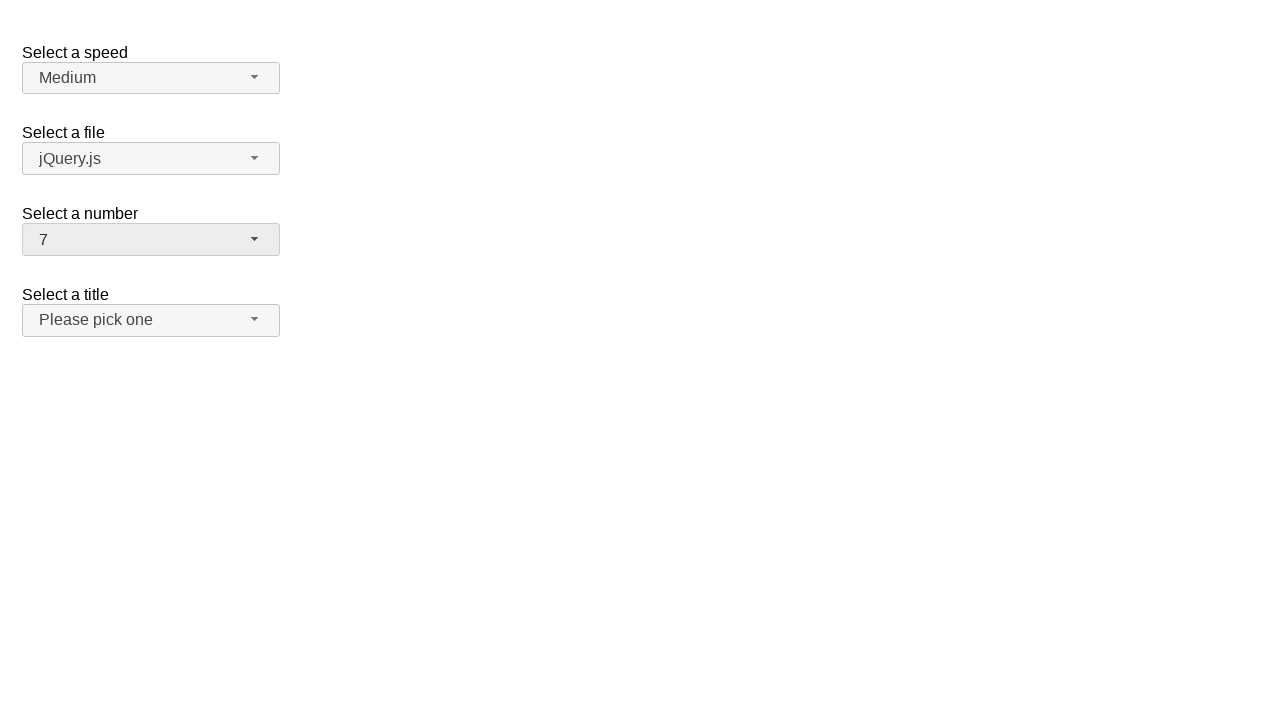

Clicked number dropdown button again at (151, 240) on span#number-button
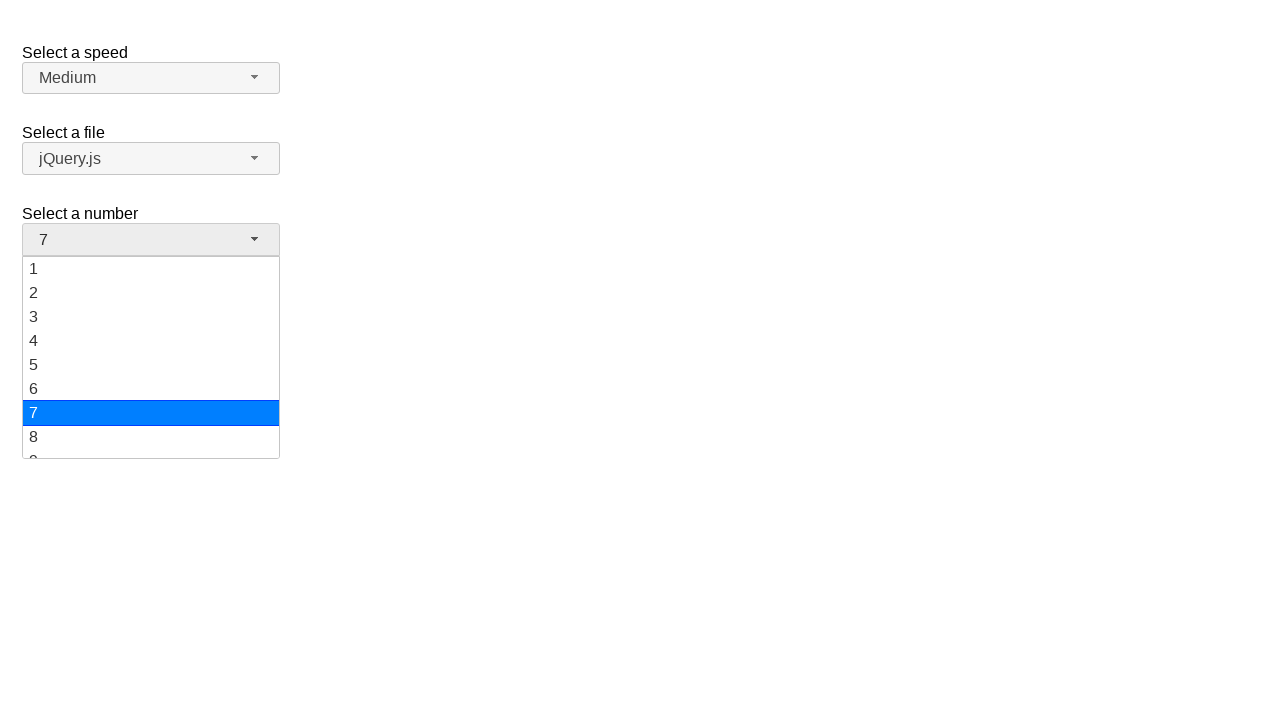

Number dropdown menu appeared
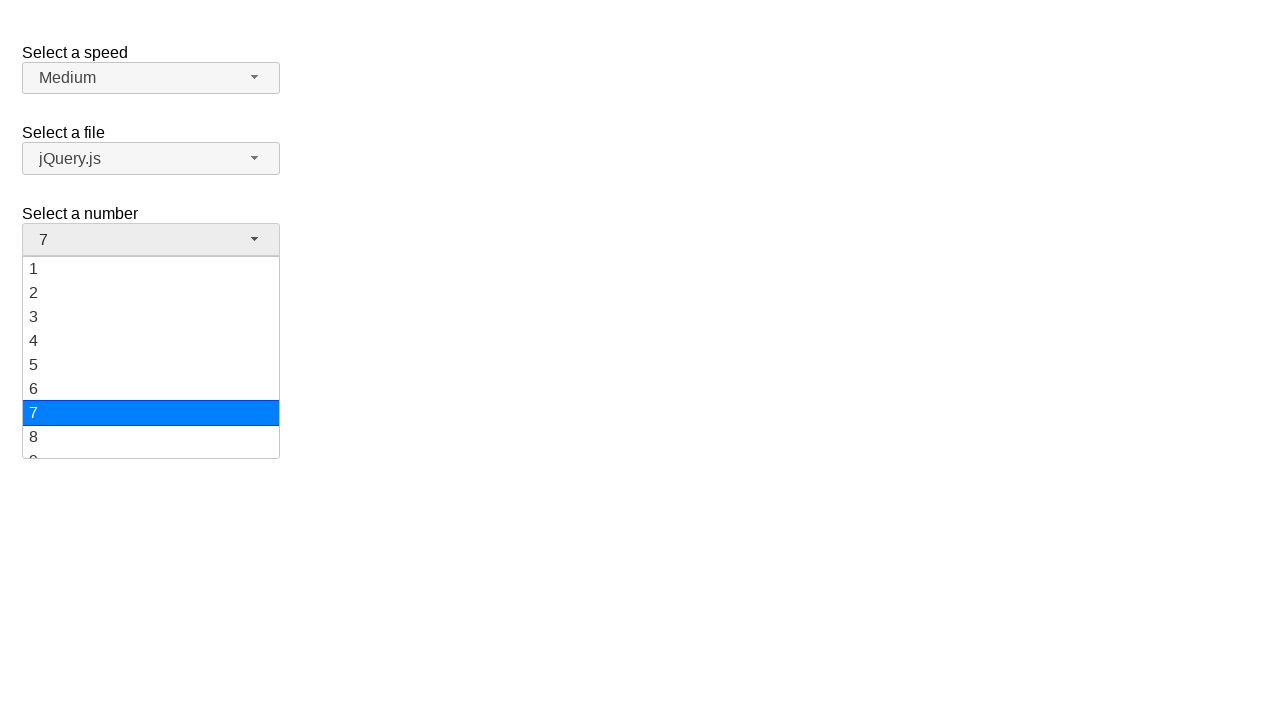

Selected '5' from number dropdown at (151, 365) on ul#number-menu div:has-text('5')
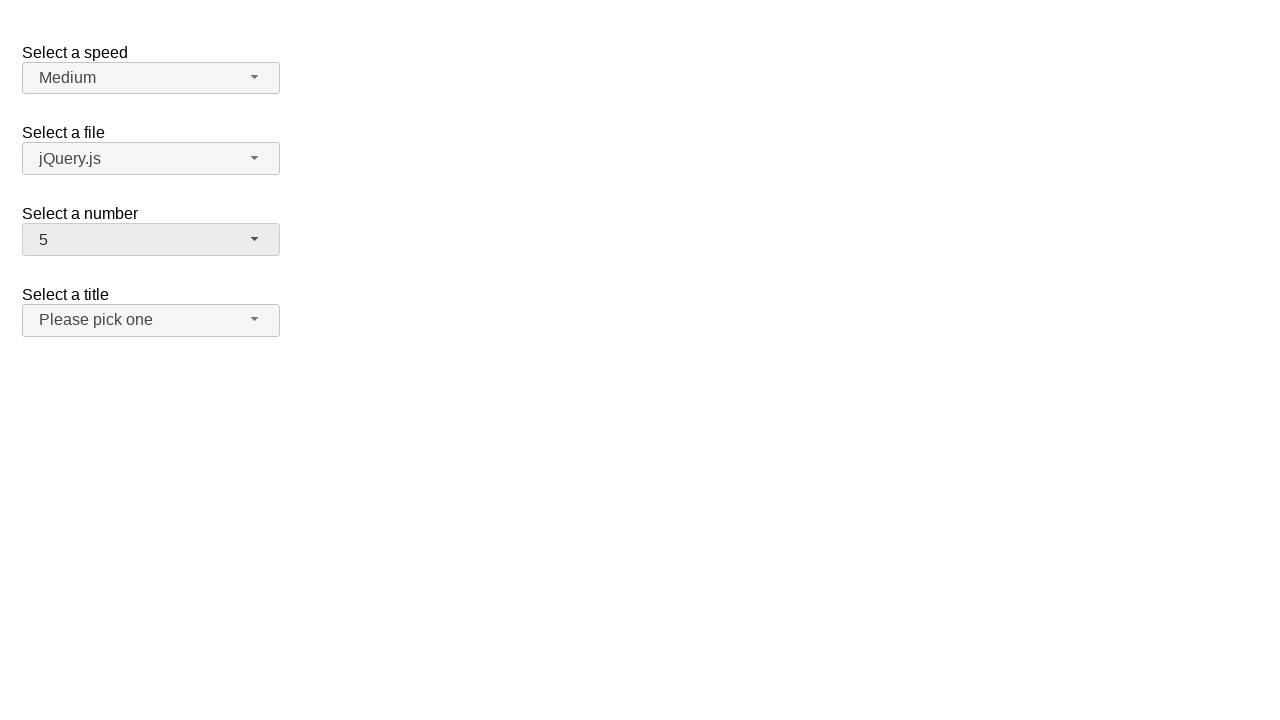

Waited 1000ms for selection to register
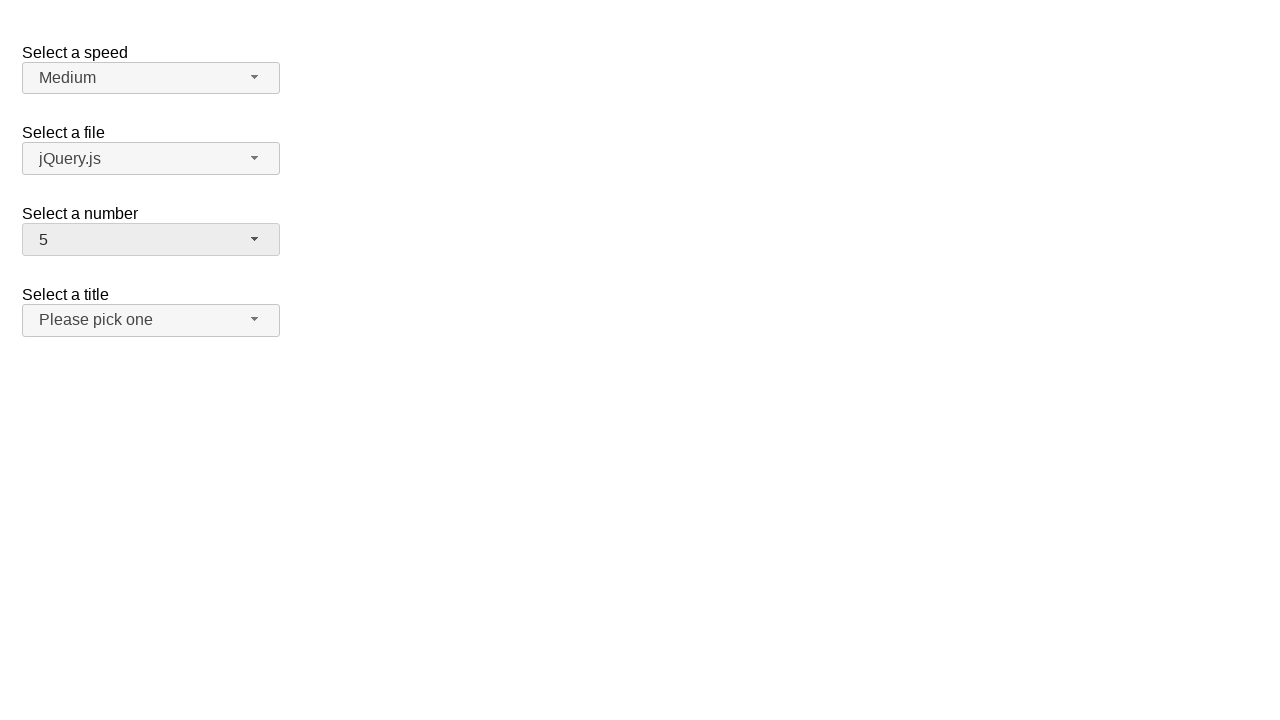

Clicked speed dropdown button at (151, 78) on span#speed-button
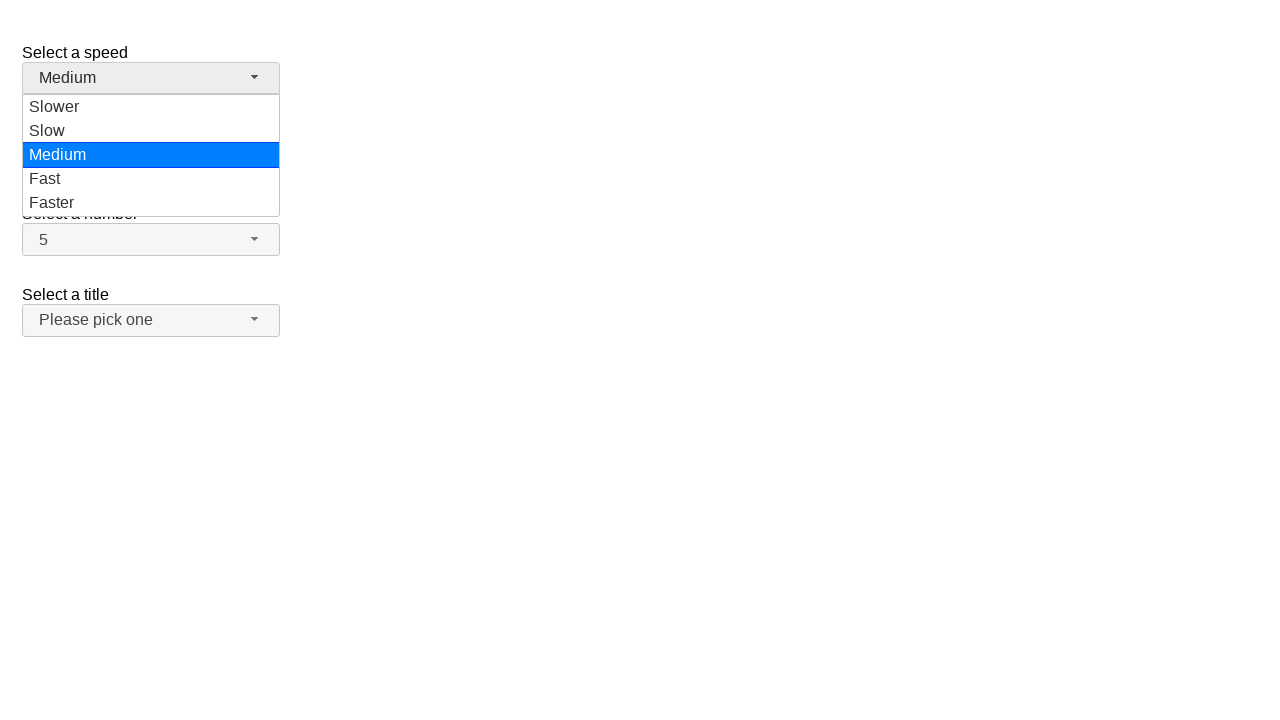

Speed dropdown menu appeared
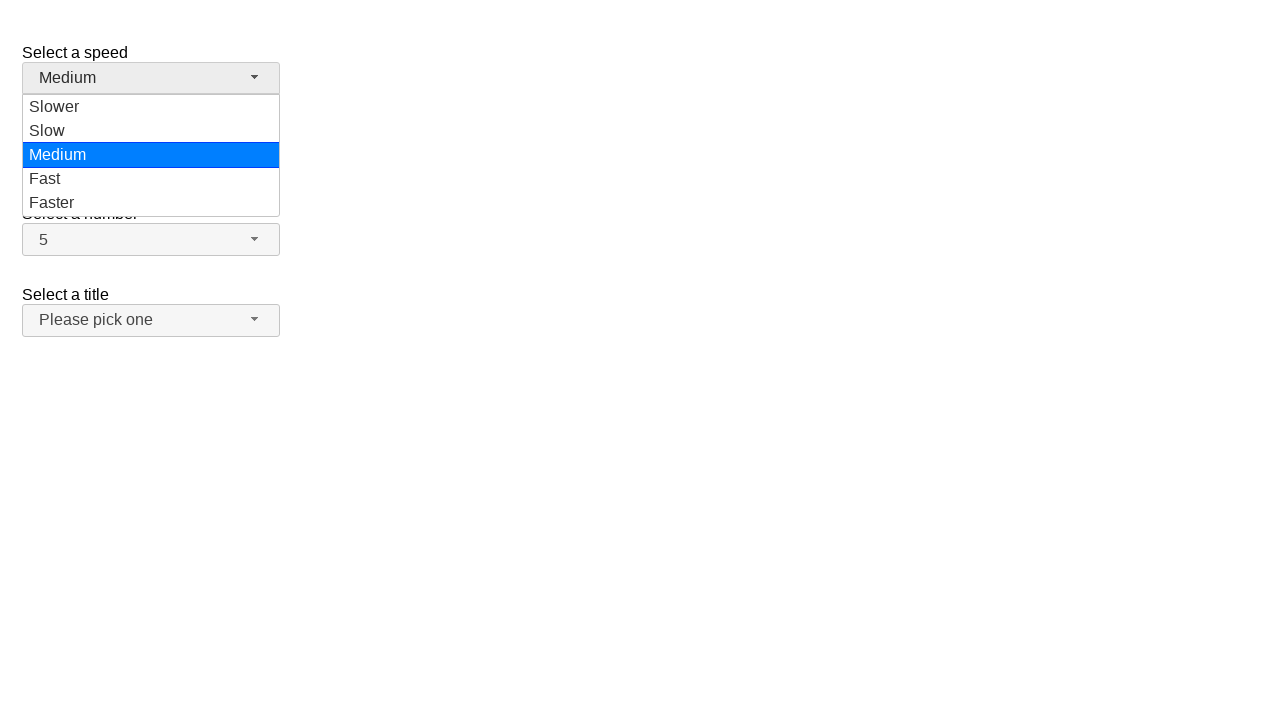

Selected 'Fast' from speed dropdown at (151, 179) on ul#speed-menu div:has-text('Fast')
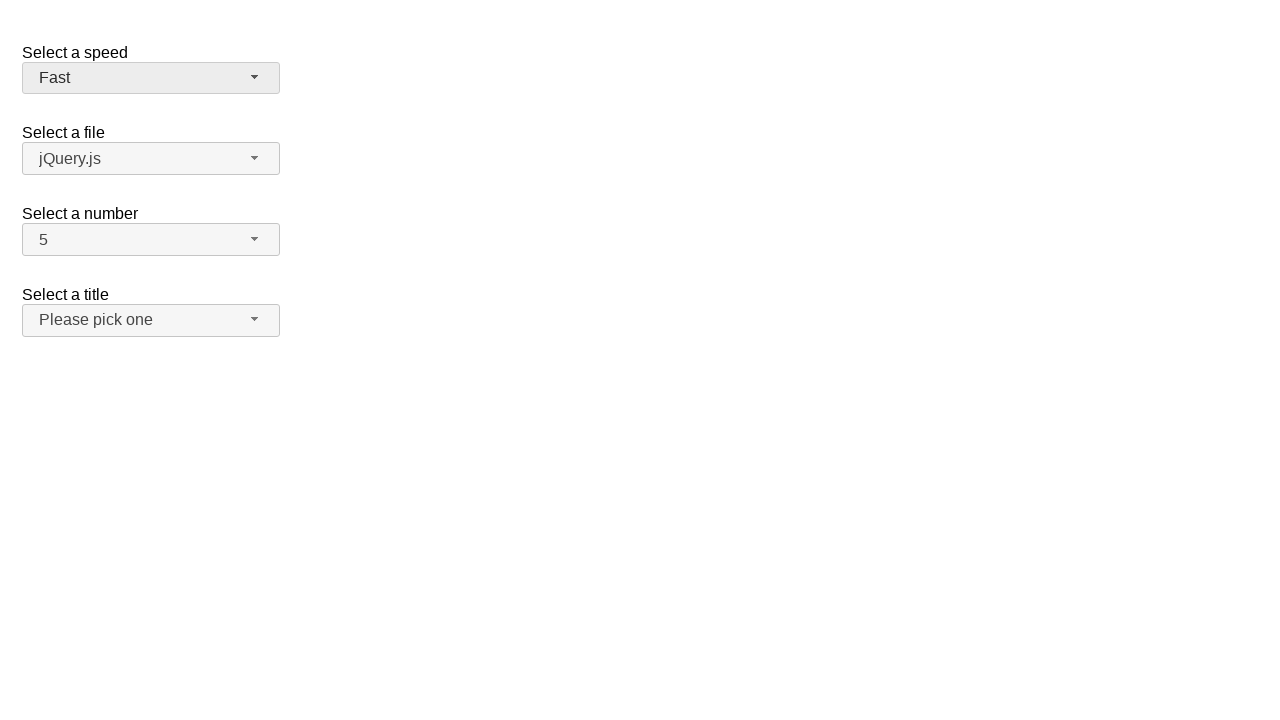

Waited 1000ms for selection to register
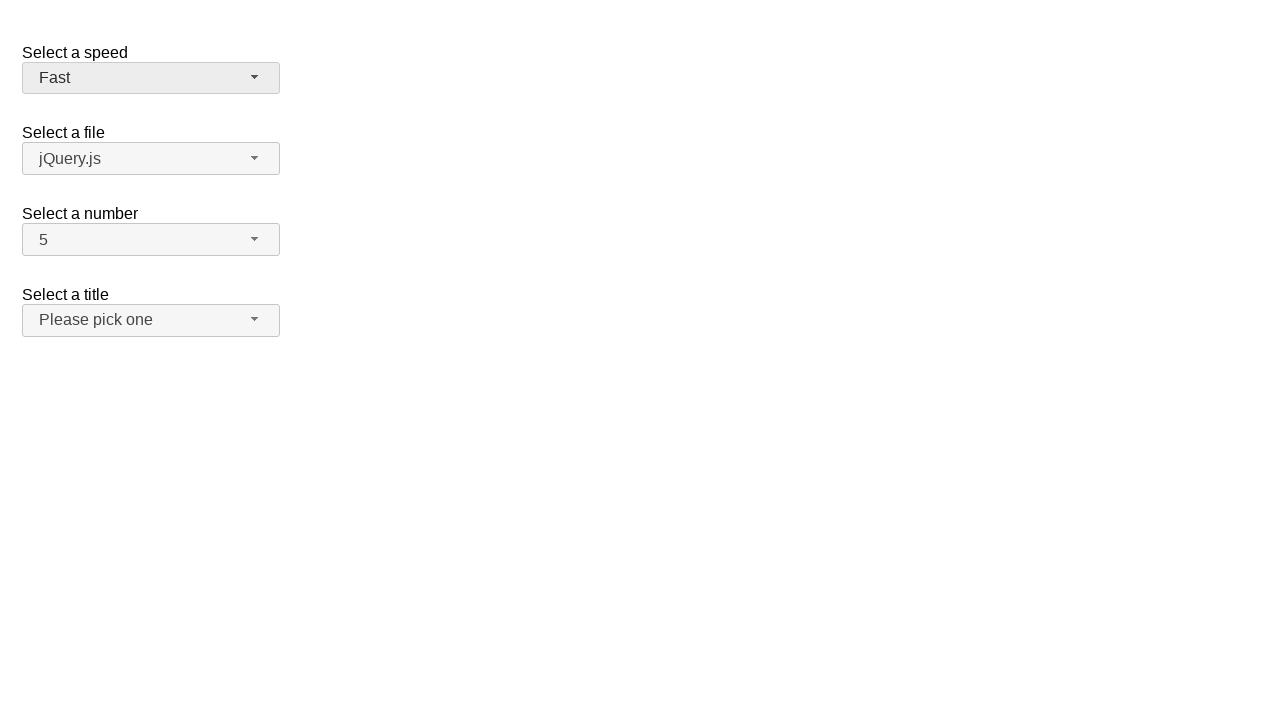

Clicked speed dropdown button again at (151, 78) on span#speed-button
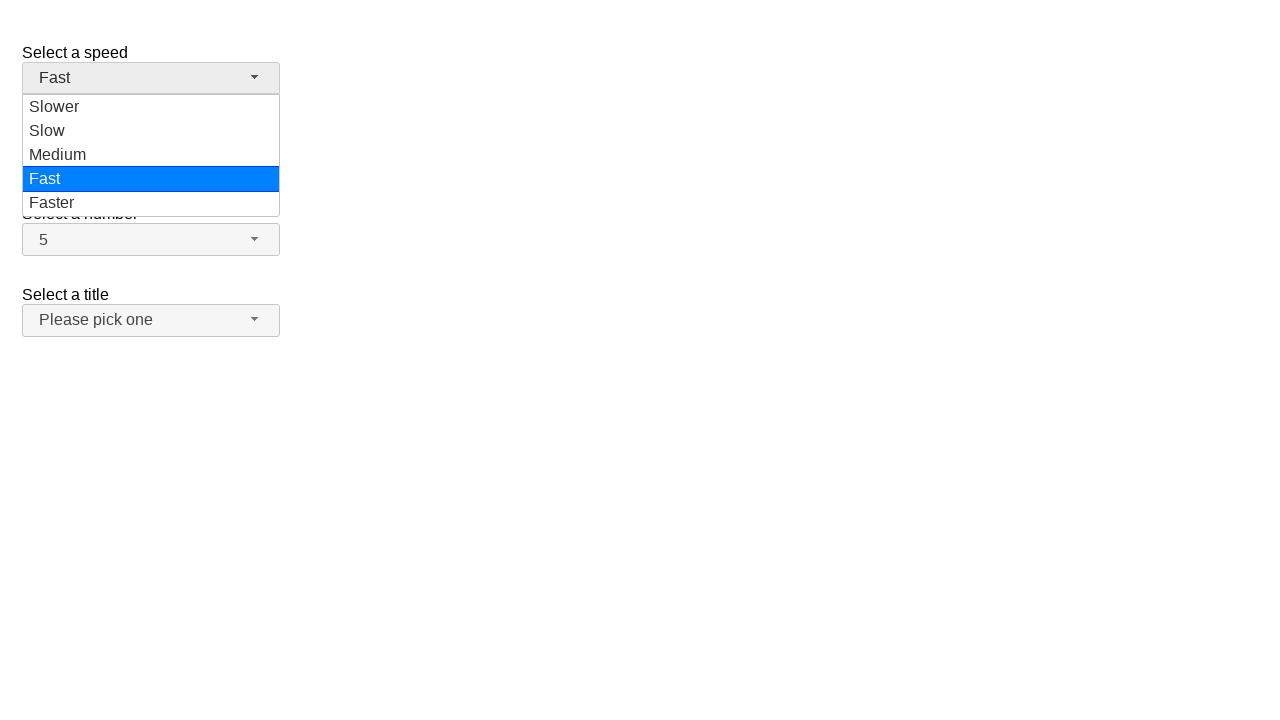

Speed dropdown menu appeared
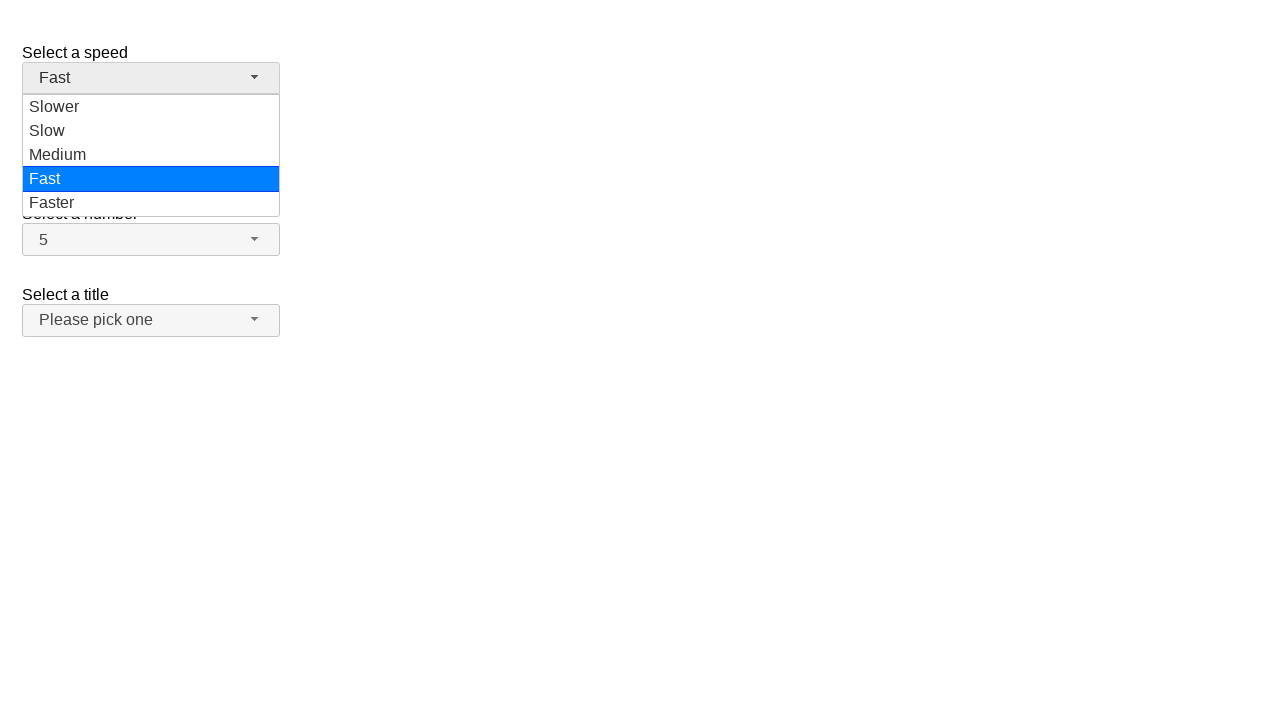

Selected 'Slower' from speed dropdown at (151, 107) on ul#speed-menu div:has-text('Slower')
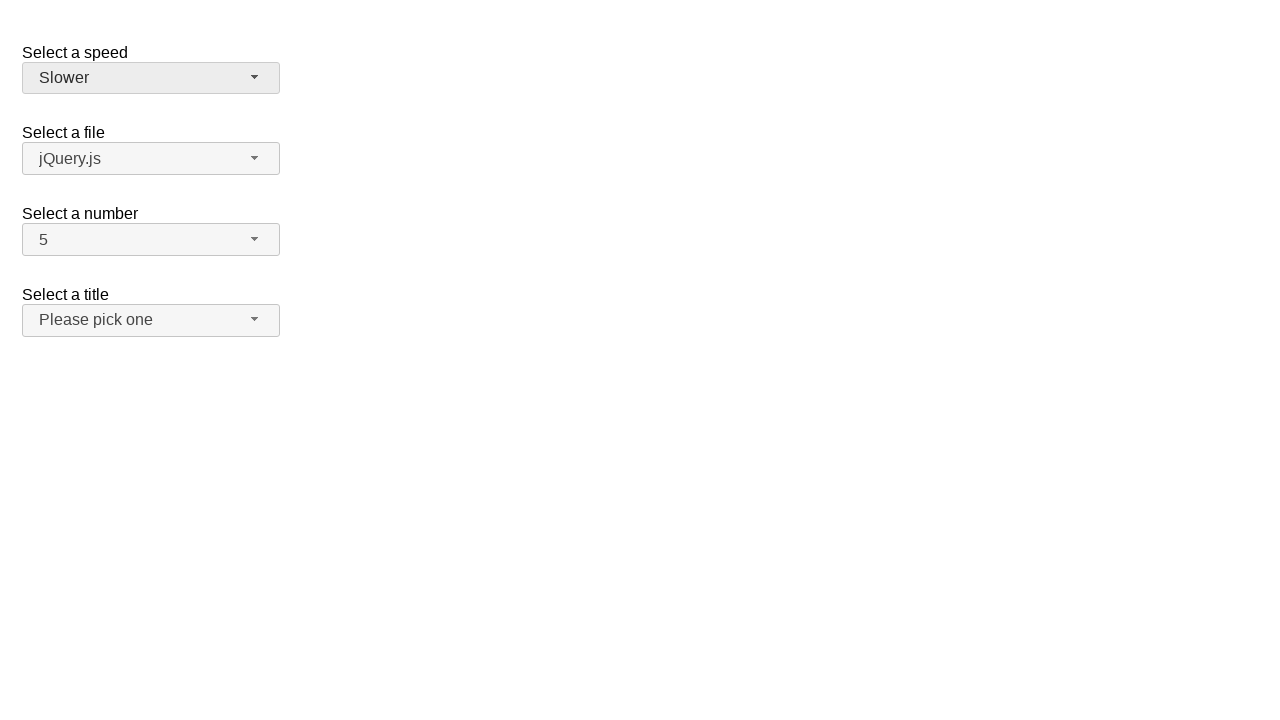

Waited 1000ms for selection to register
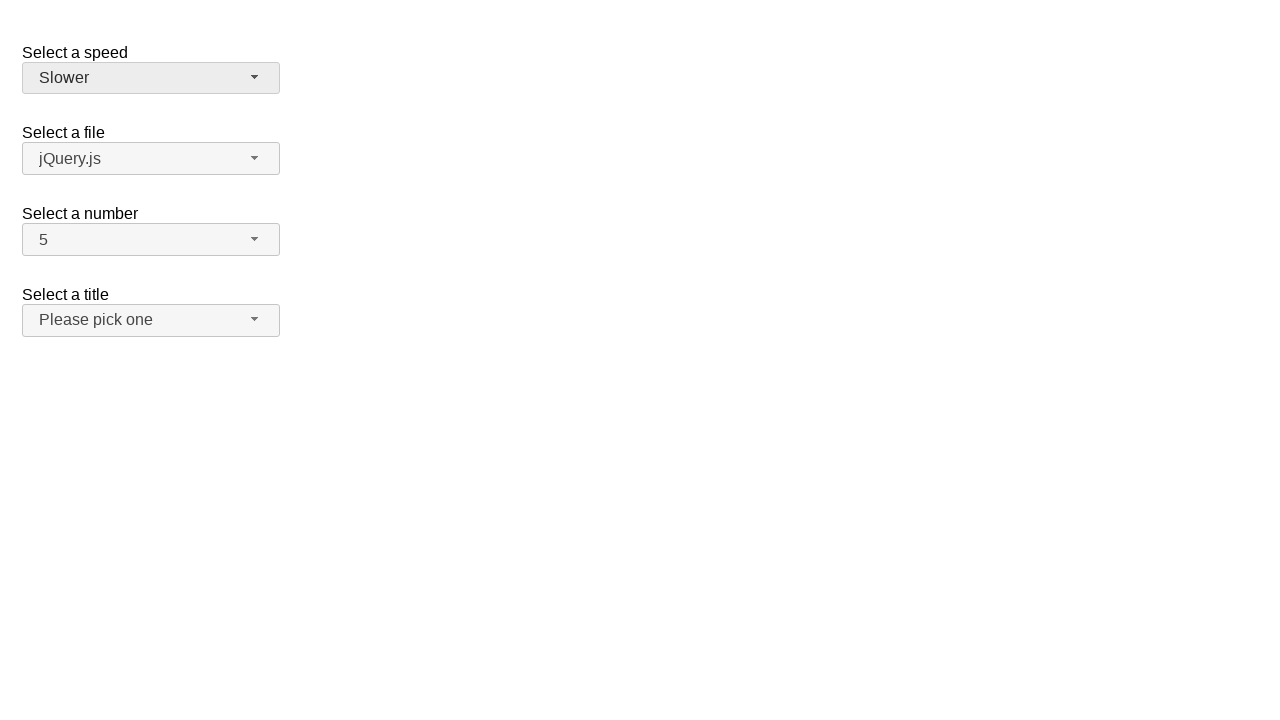

Clicked salutation dropdown button at (151, 320) on span#salutation-button
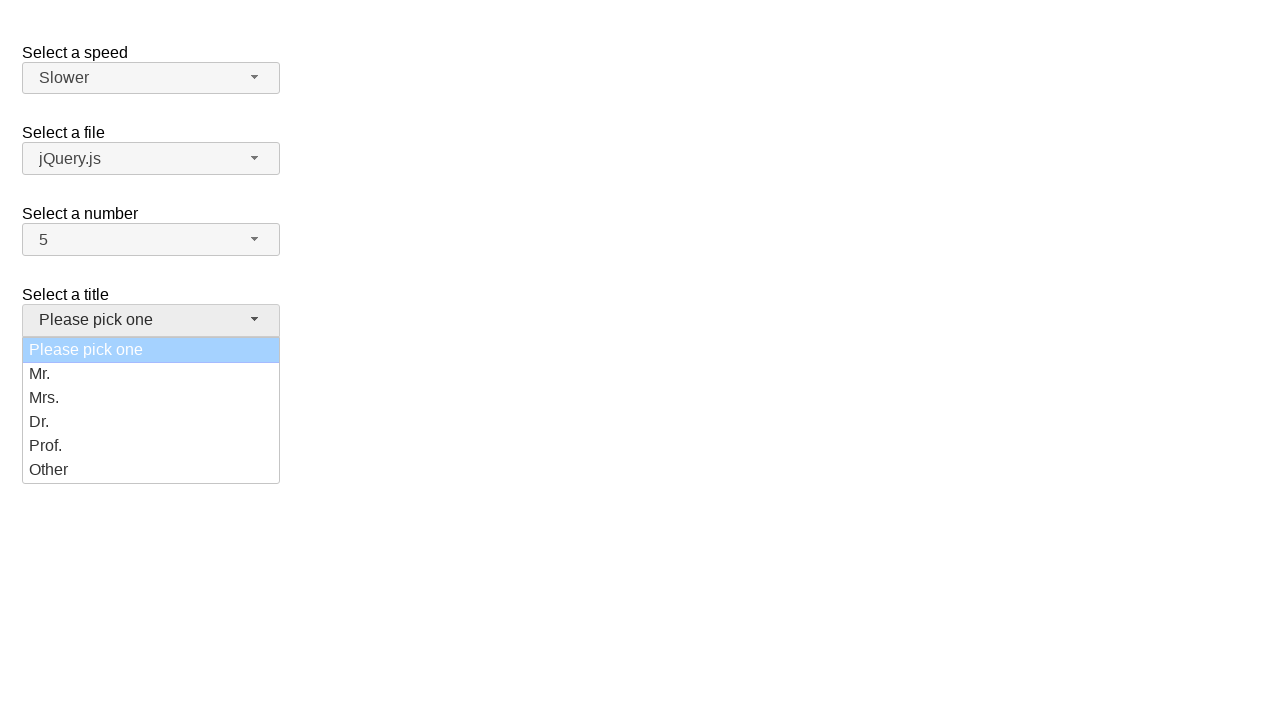

Salutation dropdown menu appeared
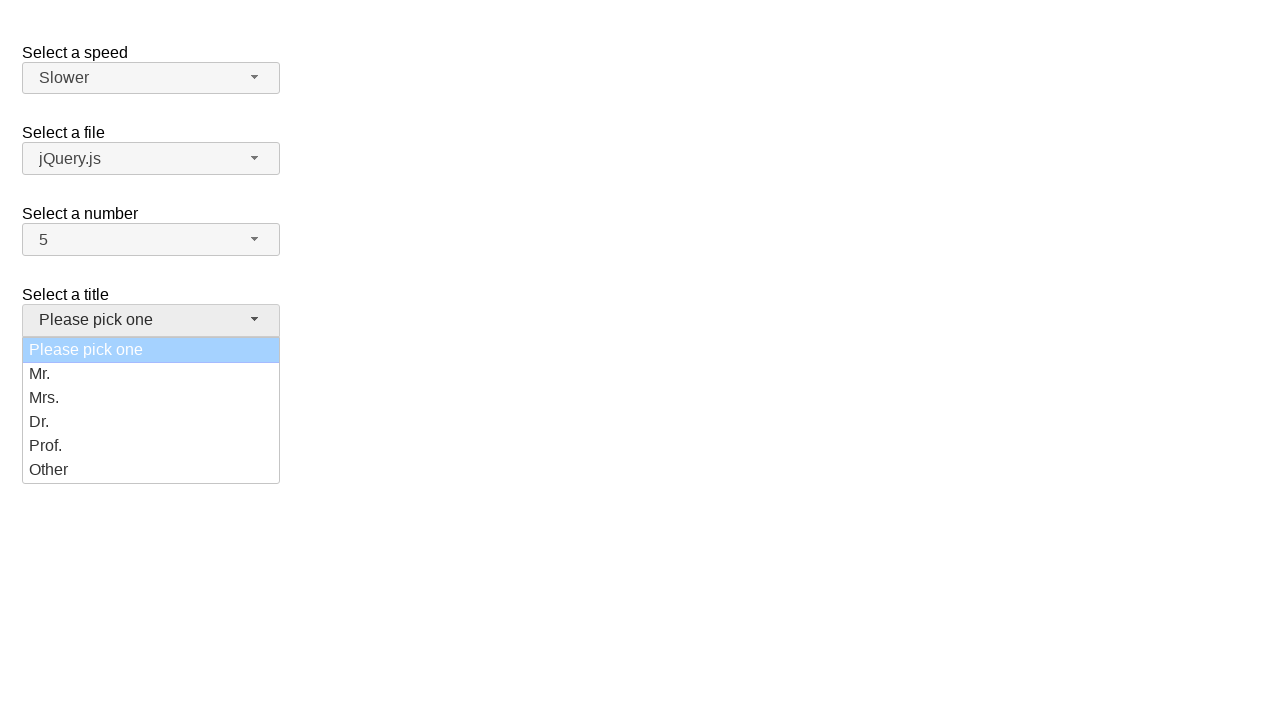

Selected 'Dr.' from salutation dropdown at (151, 422) on ul#salutation-menu div:has-text('Dr.')
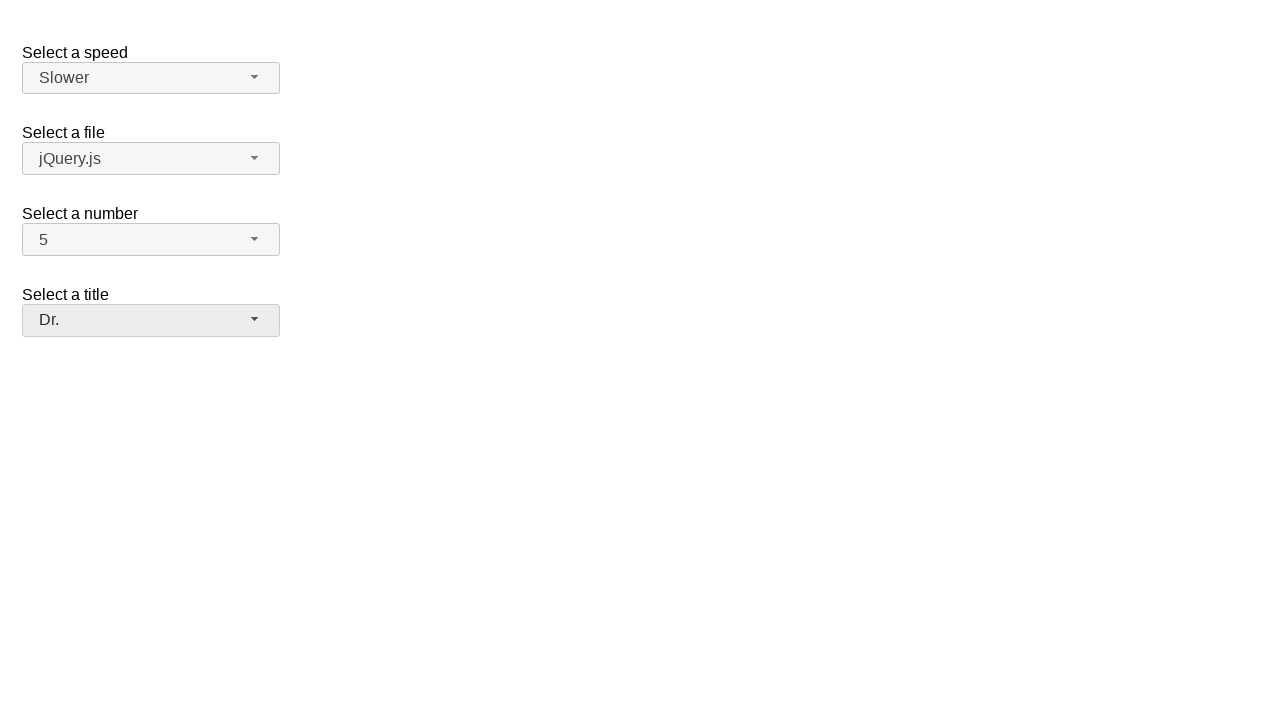

Waited 1000ms for selection to register
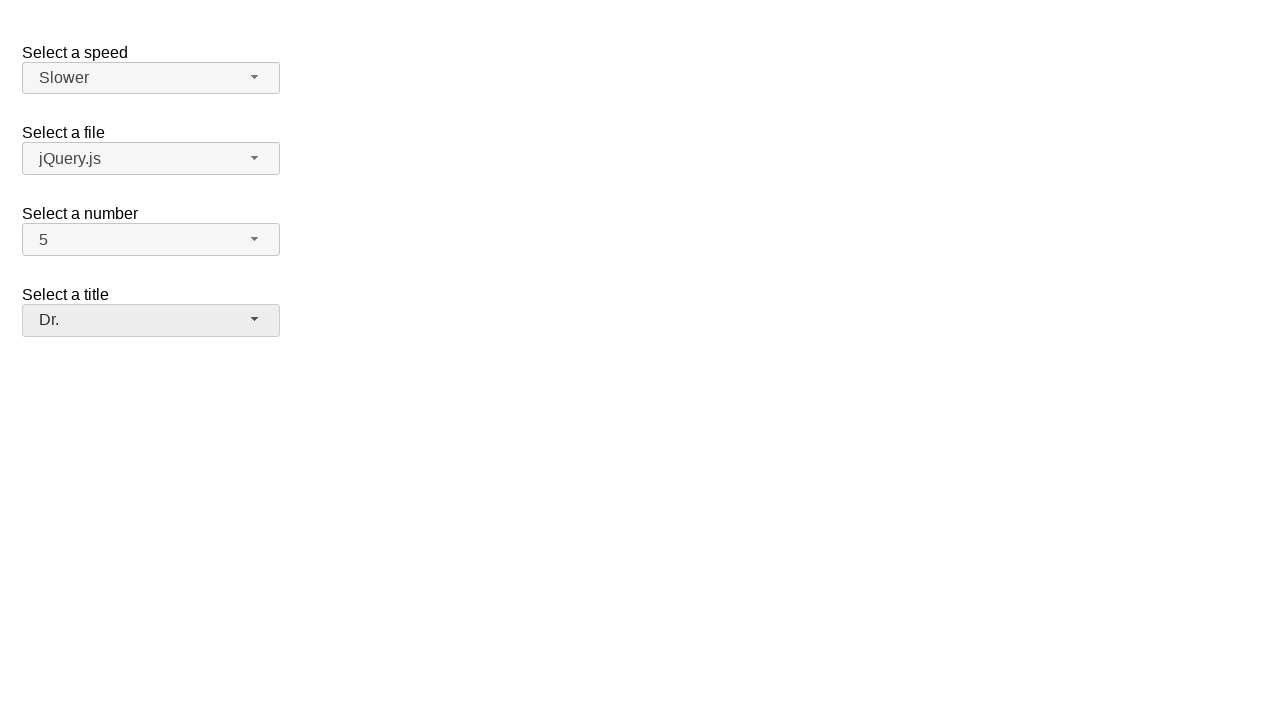

Clicked salutation dropdown button again at (151, 320) on span#salutation-button
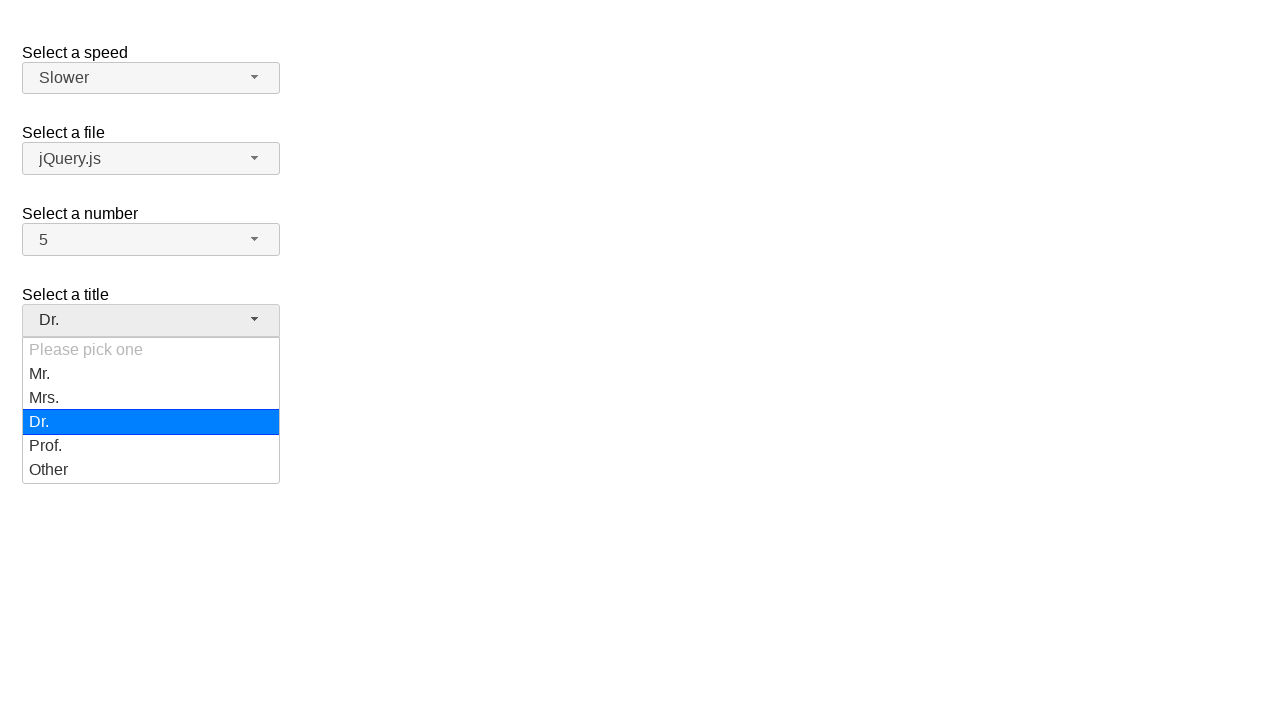

Salutation dropdown menu appeared
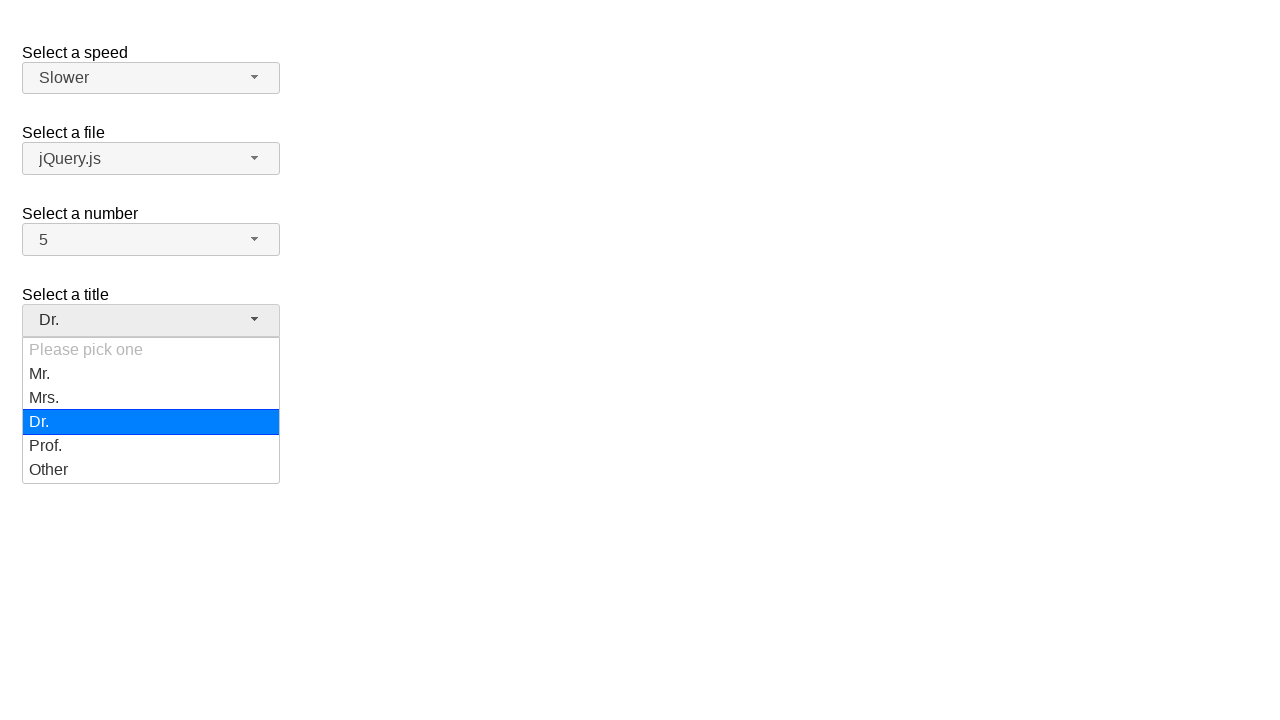

Selected 'Mr.' from salutation dropdown at (151, 374) on ul#salutation-menu div:has-text('Mr.')
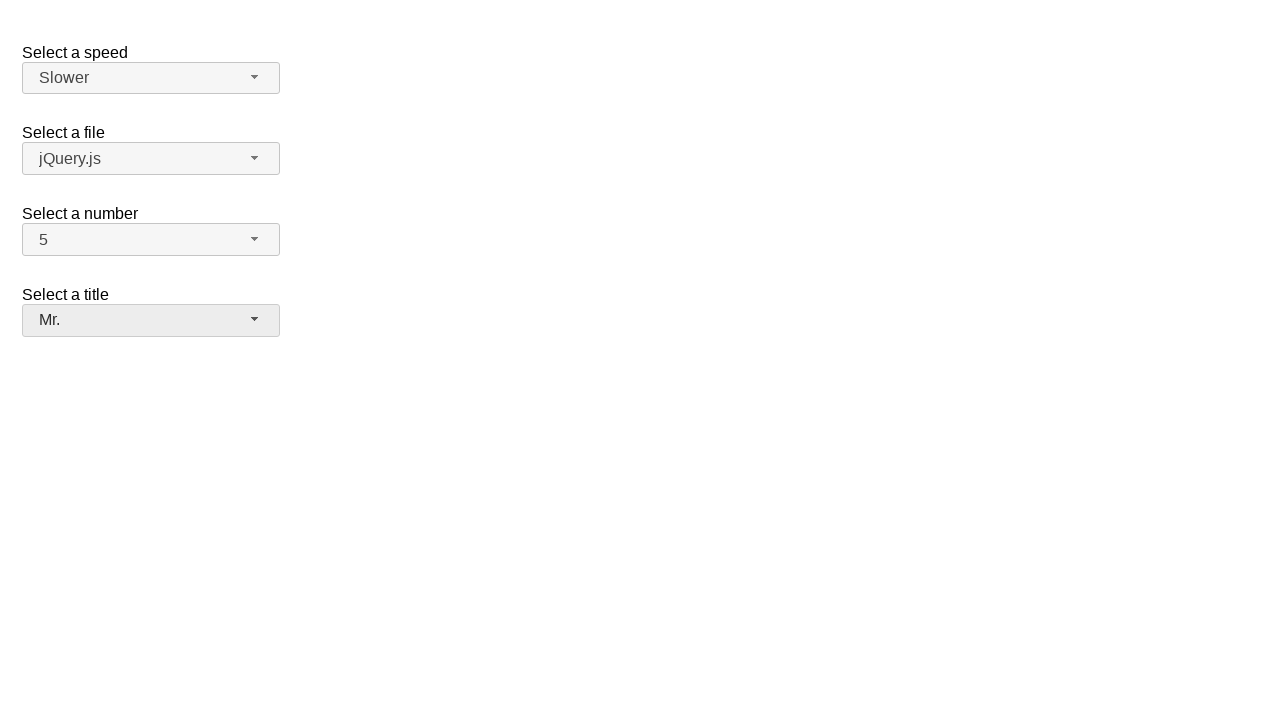

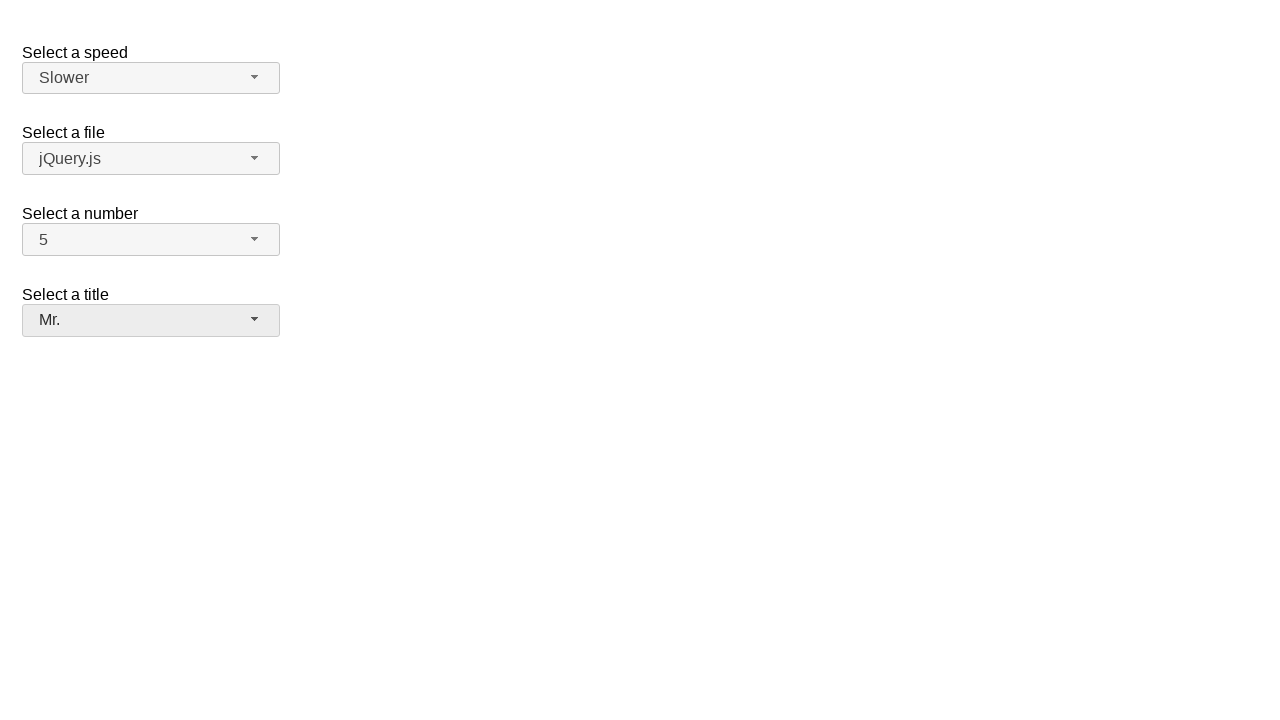